Tests checkbox and radio button interactions on a practice automation page by selecting specific checkbox and radio button options

Starting URL: https://rahulshettyacademy.com/AutomationPractice/

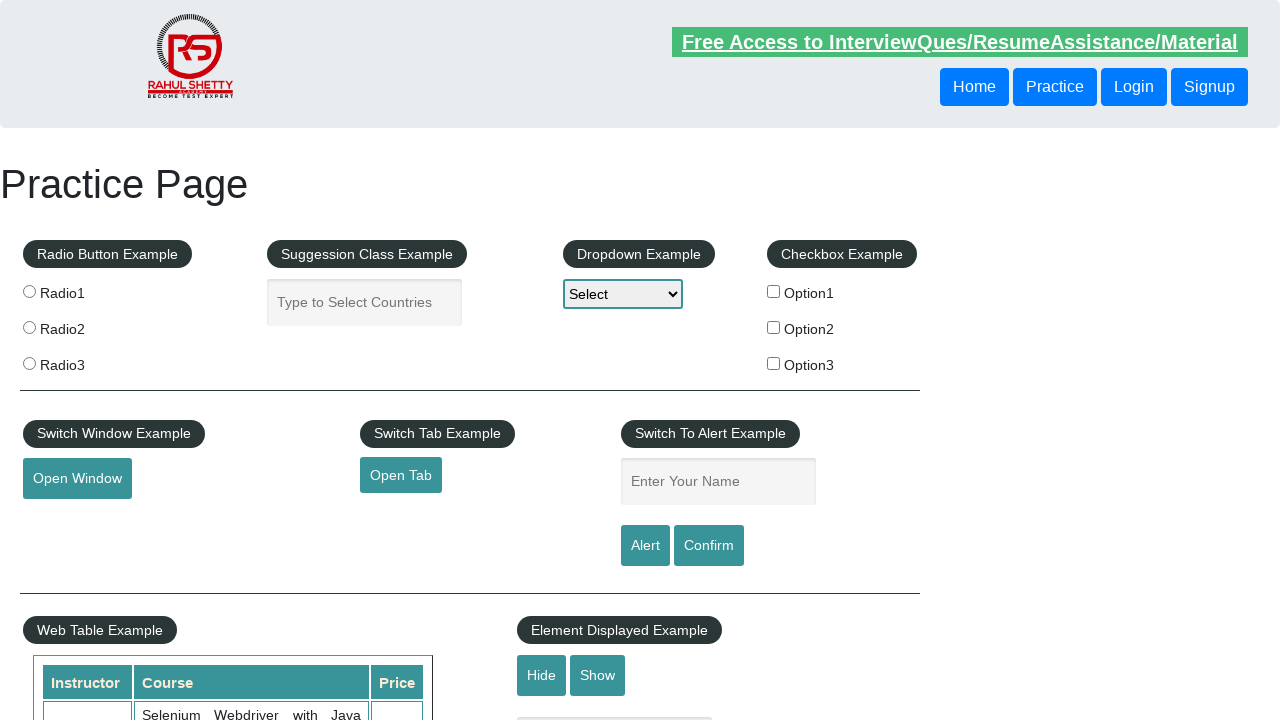

Clicked checkbox with value 'option2' at (774, 327) on input[type='checkbox'][value='option2']
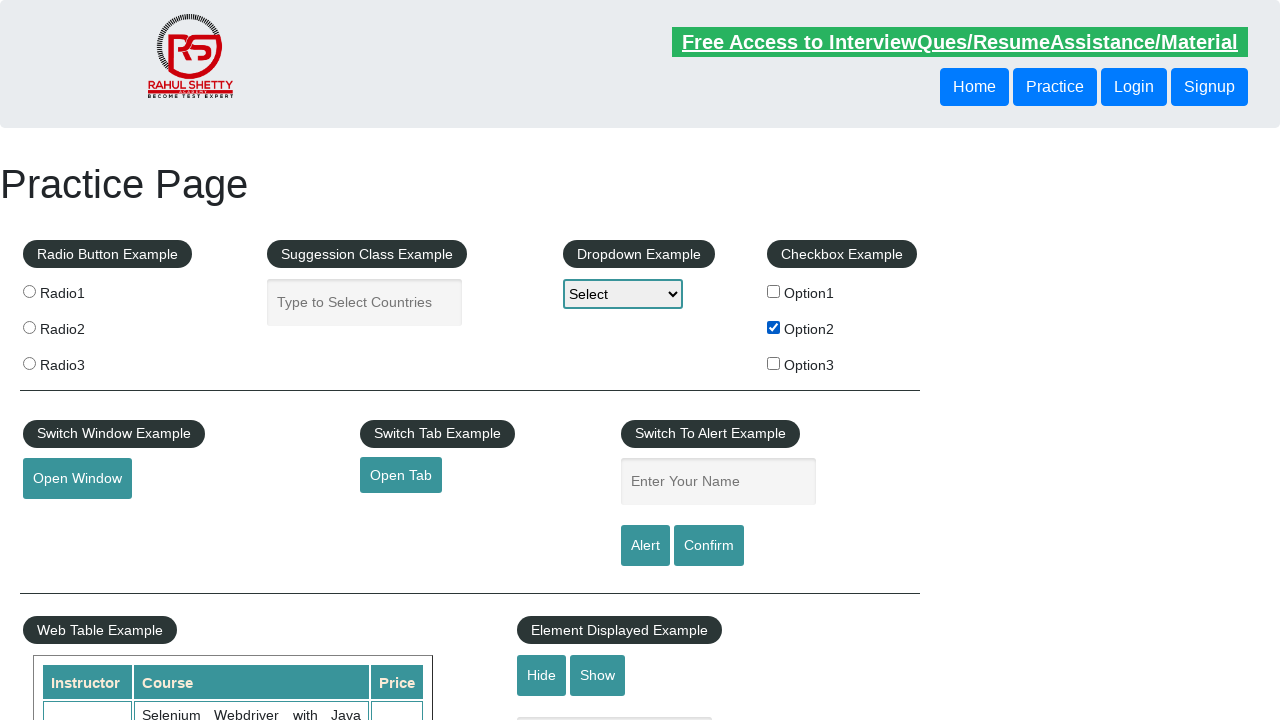

Verified that checkbox with value 'option2' is selected
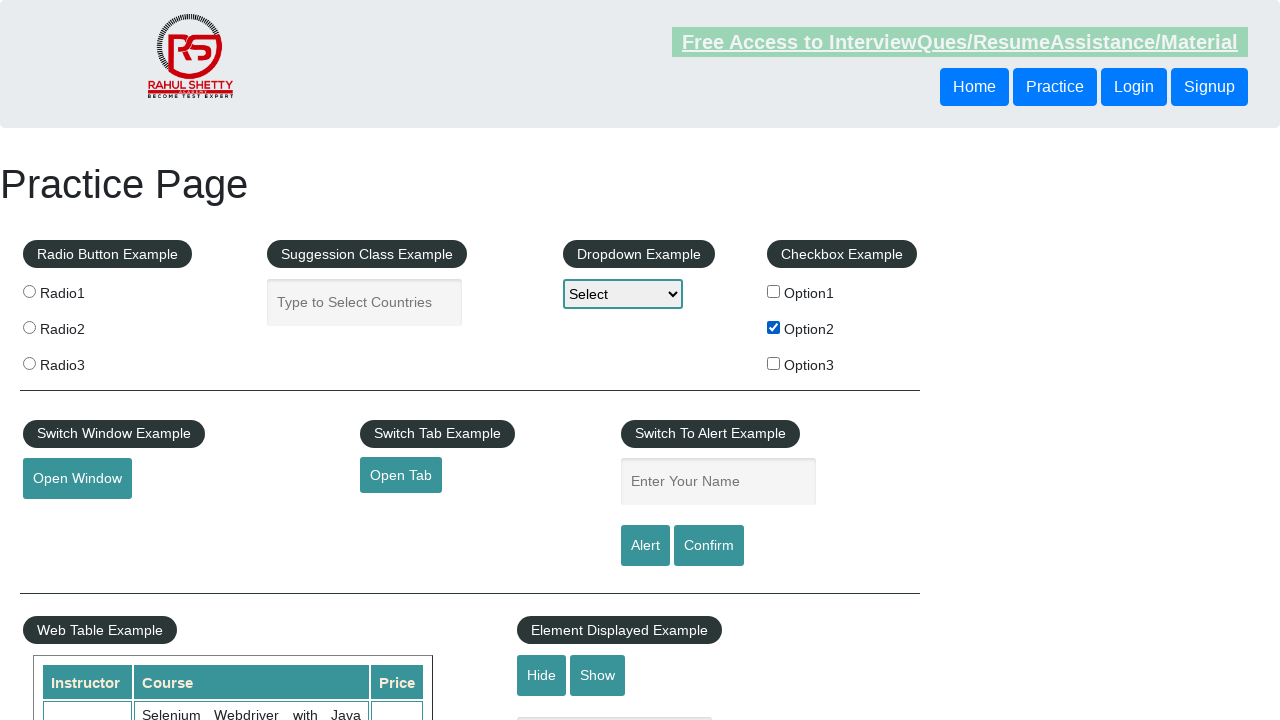

Clicked radio button with value 'radio3' at (29, 363) on input[type='radio'][value='radio3']
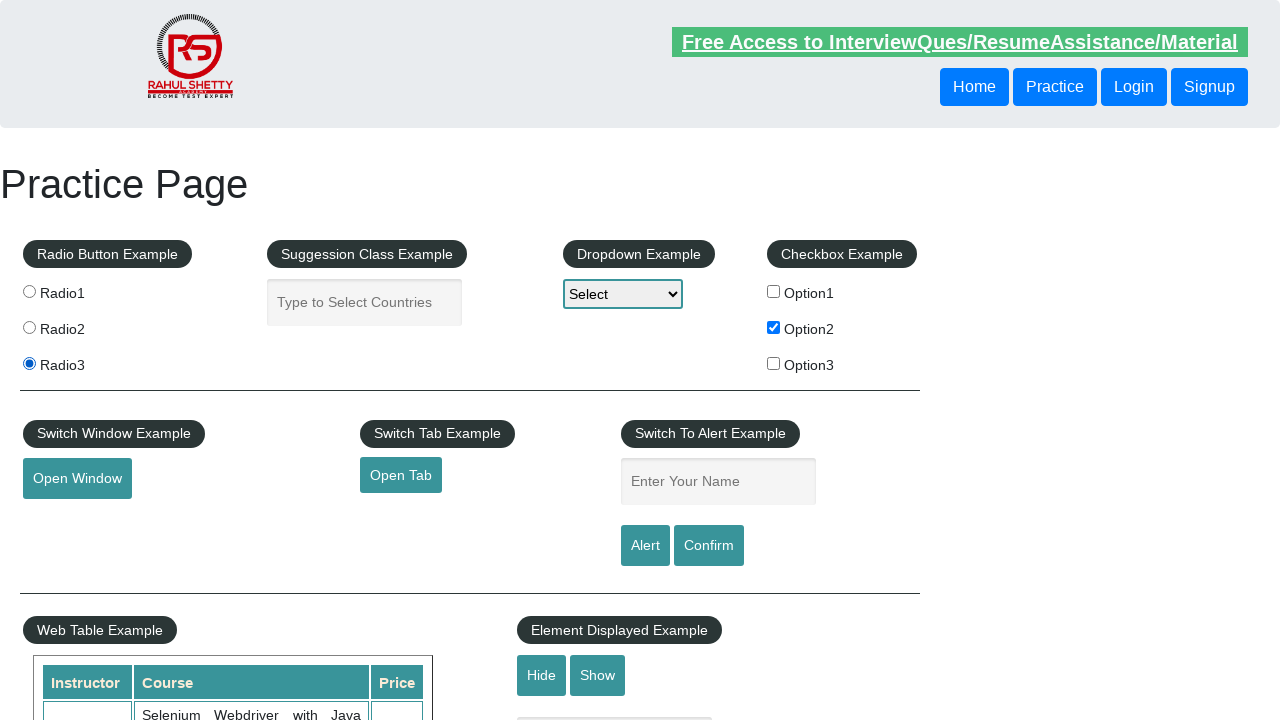

Located all radio button elements
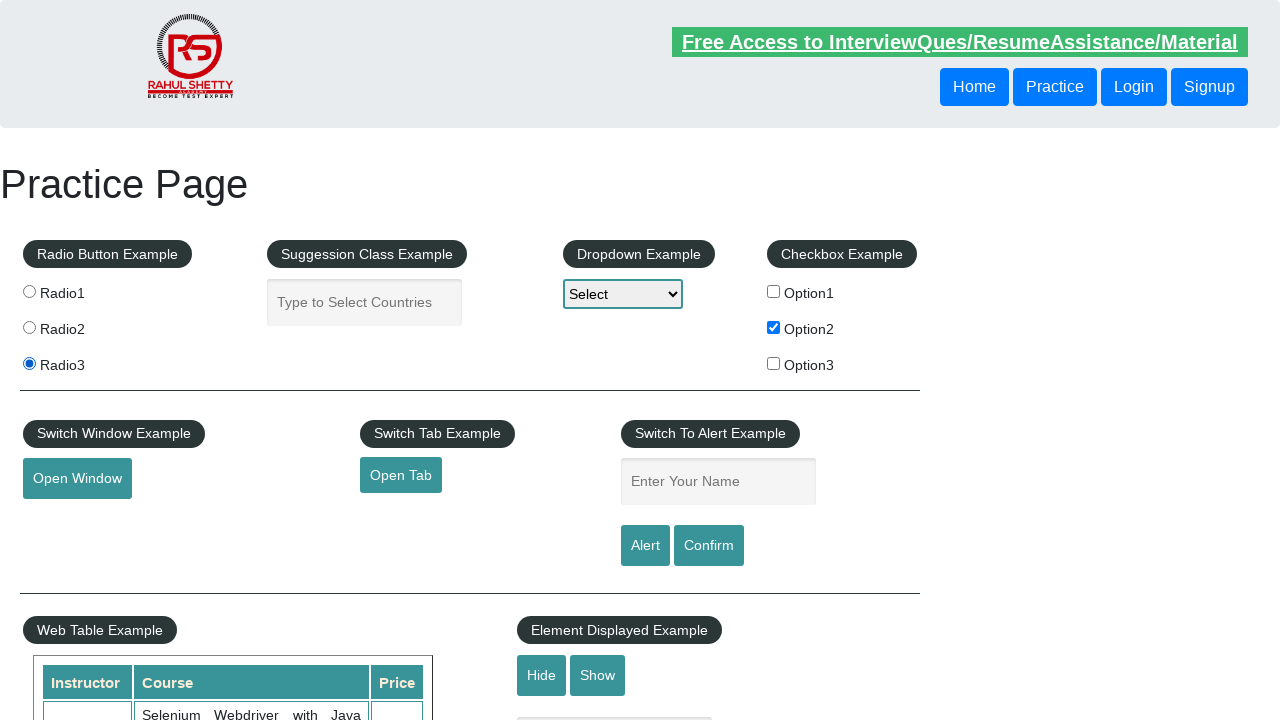

Clicked the second radio button (index 1) at (29, 327) on input[type='radio'] >> nth=1
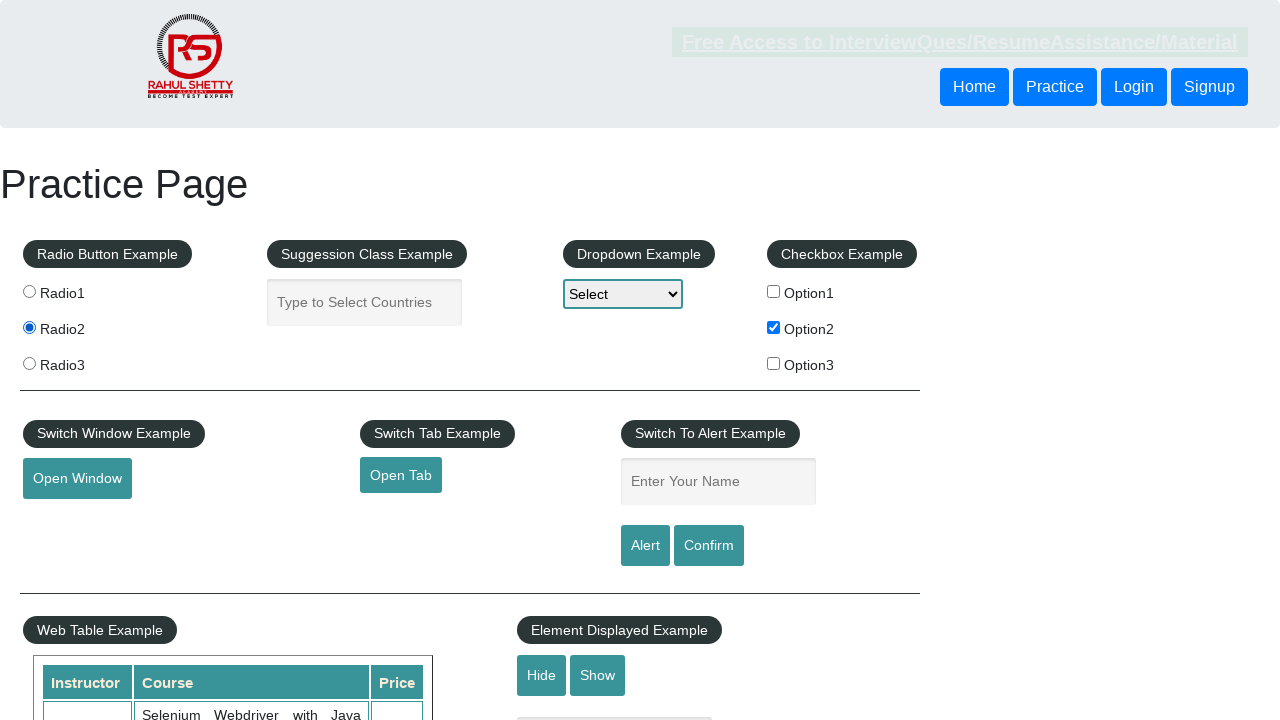

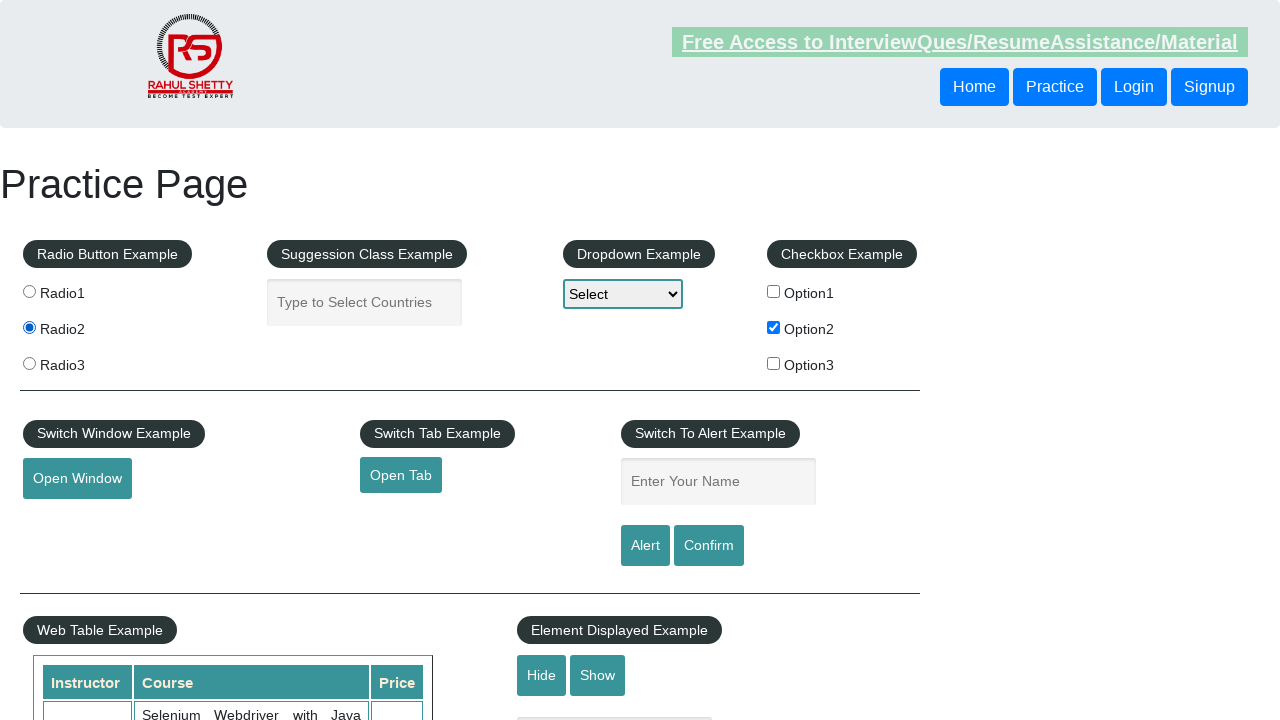